Tests dynamic controls by clicking Remove button, verifying "It's gone!" message appears, then clicking Add button and verifying "It's back!" message appears

Starting URL: https://the-internet.herokuapp.com/dynamic_controls

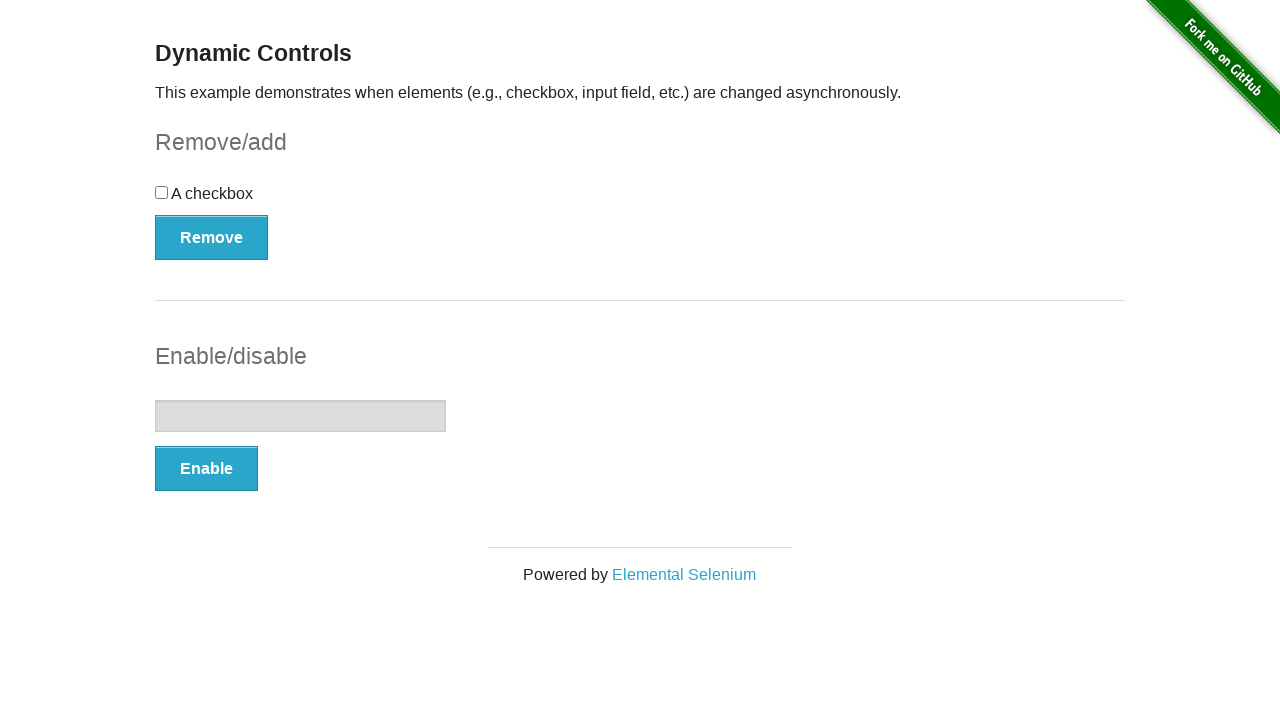

Clicked Remove button at (212, 237) on xpath=//*[@onclick='swapCheckbox()']
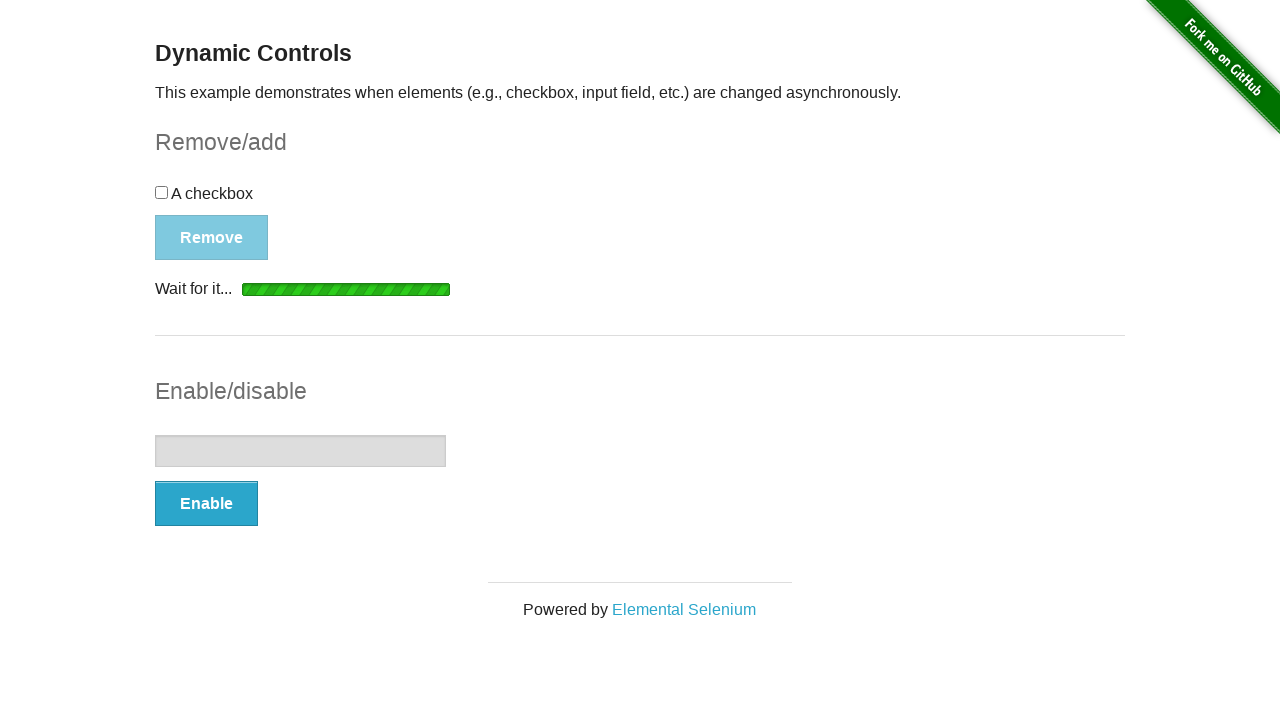

Waited for and found "It's gone!" message
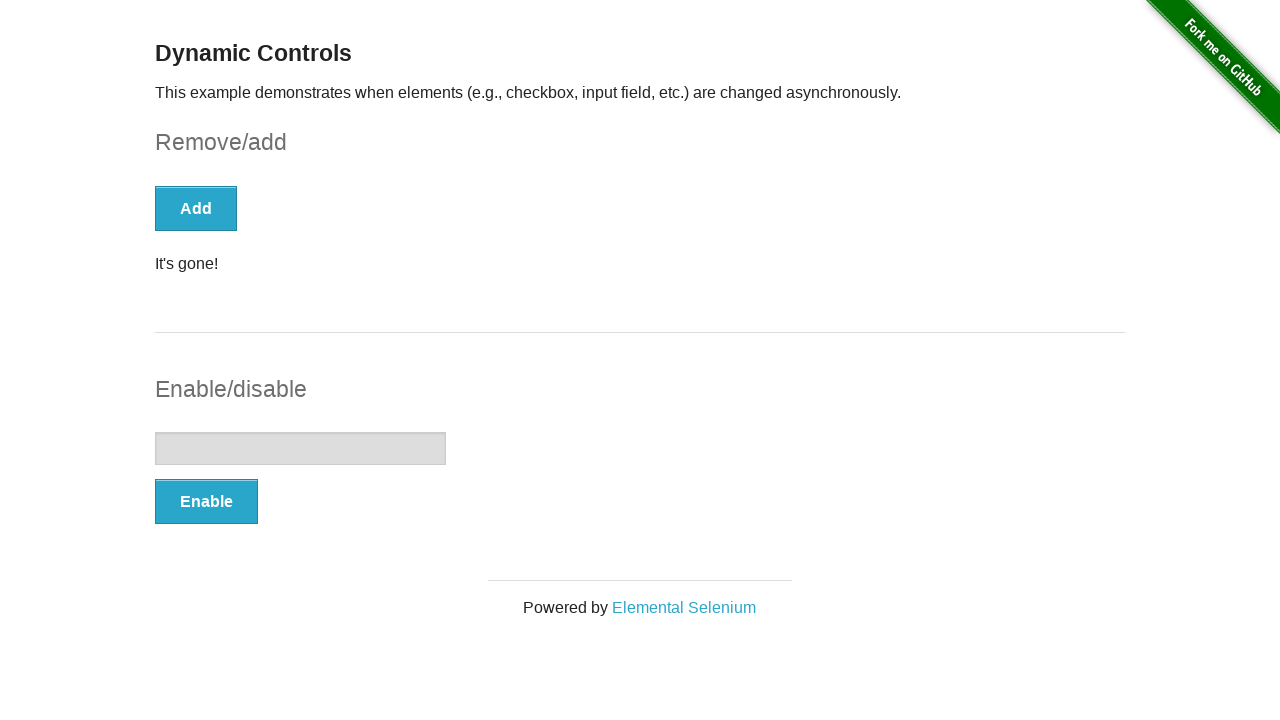

Verified "It's gone!" message is visible
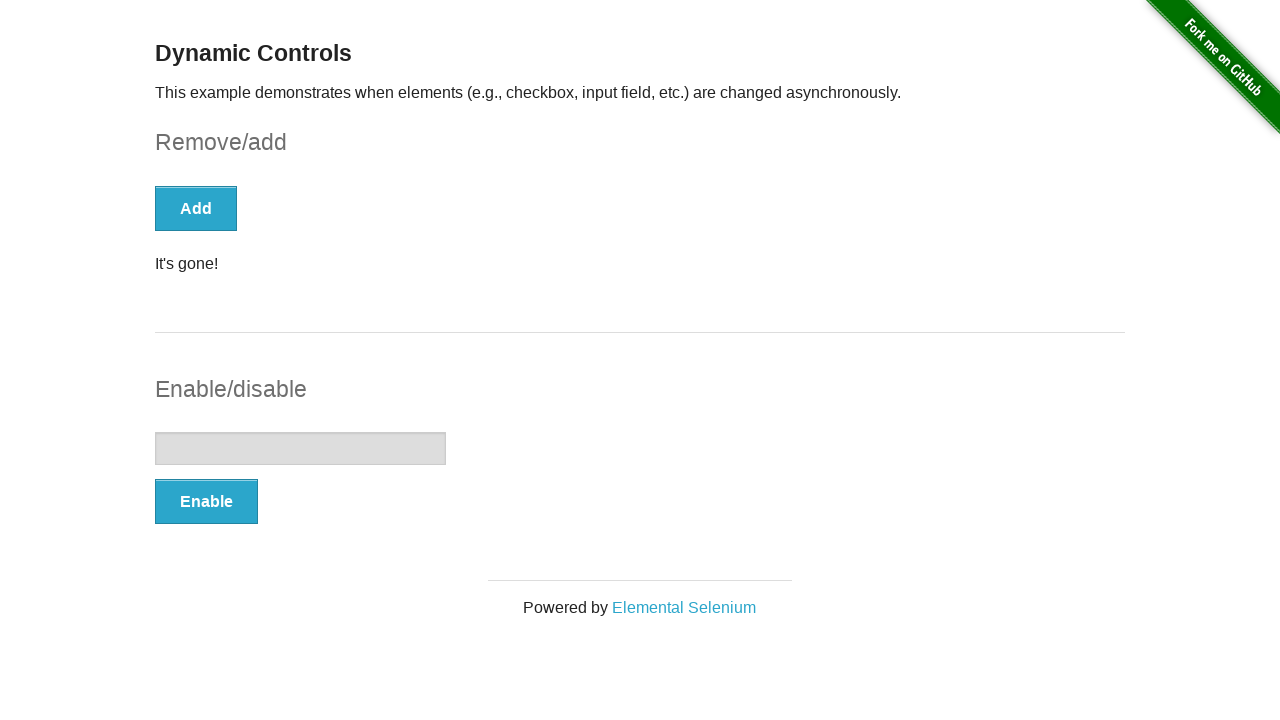

Clicked Add button at (196, 208) on xpath=//*[text()='Add']
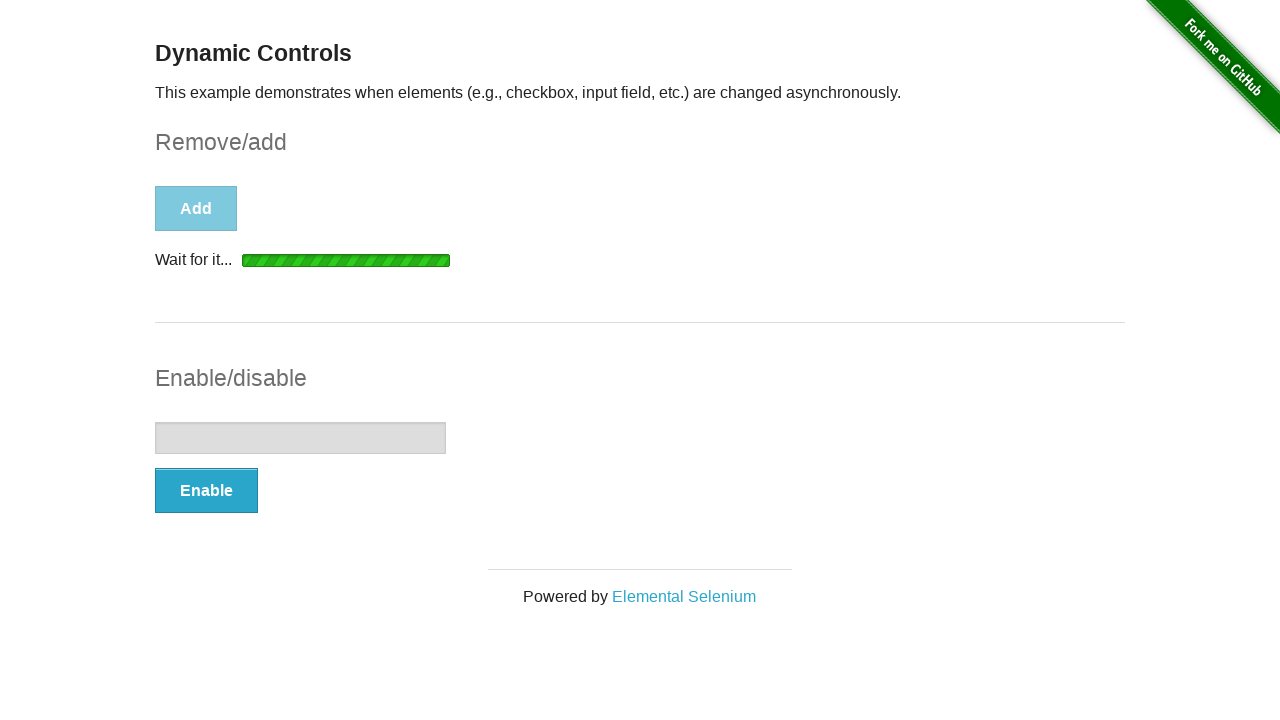

Waited for and found "It's back!" message
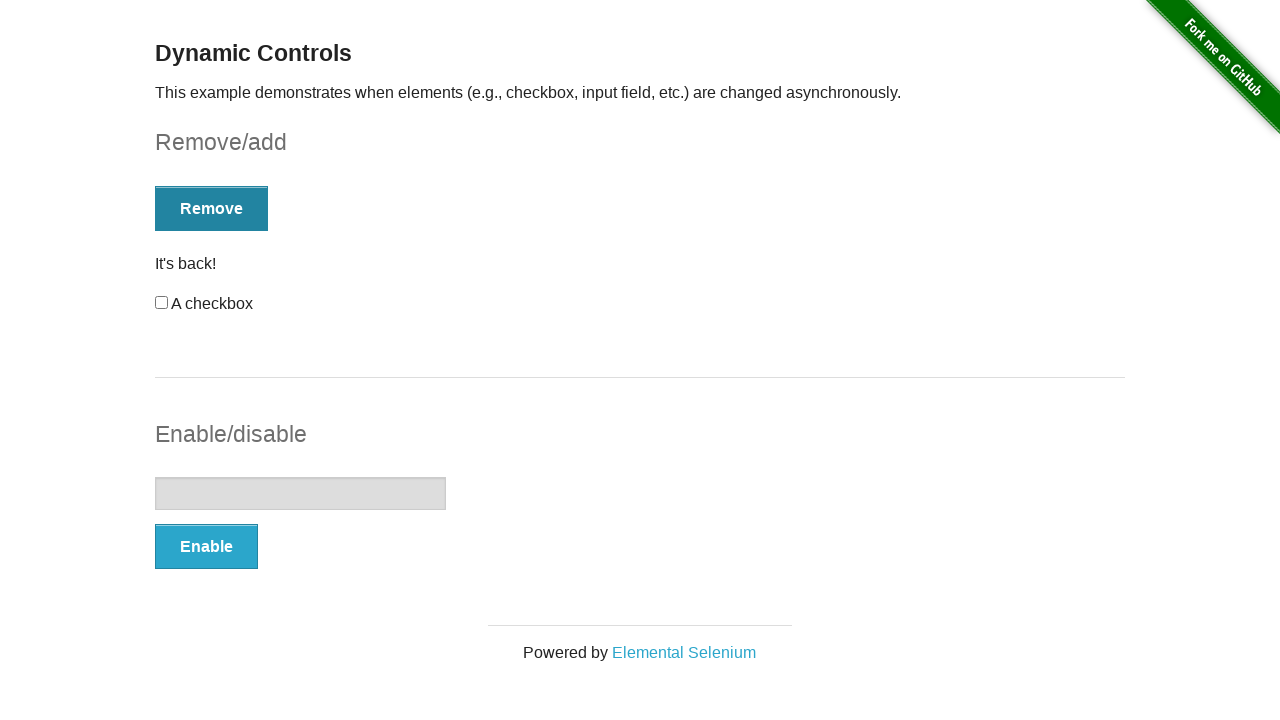

Verified "It's back!" message is visible
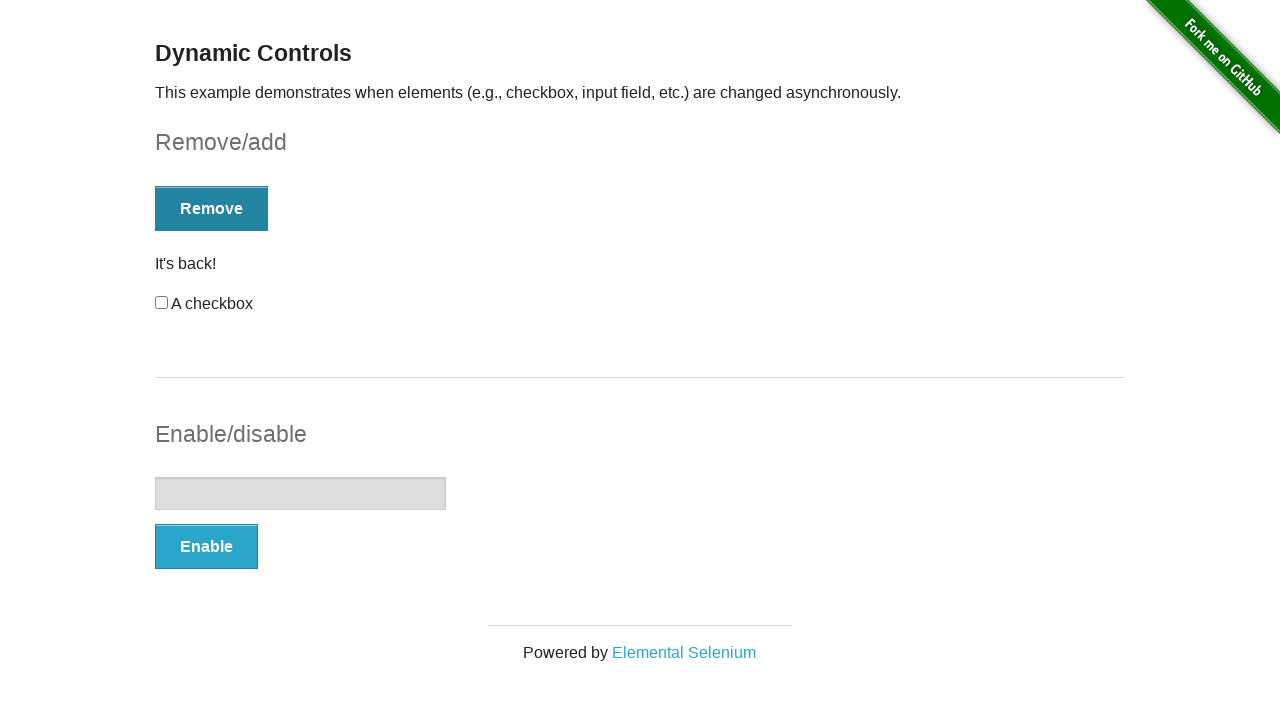

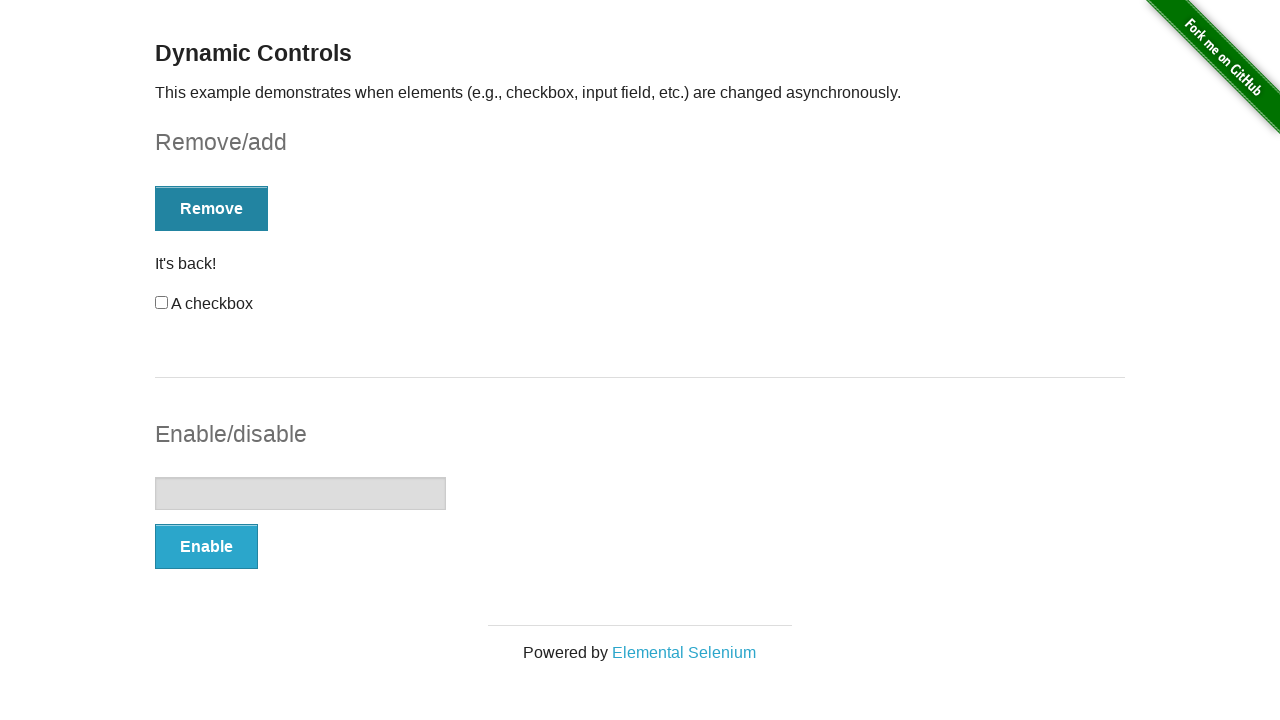